Tests clicking the first checkbox to check it and verifies it becomes selected

Starting URL: https://the-internet.herokuapp.com/checkboxes

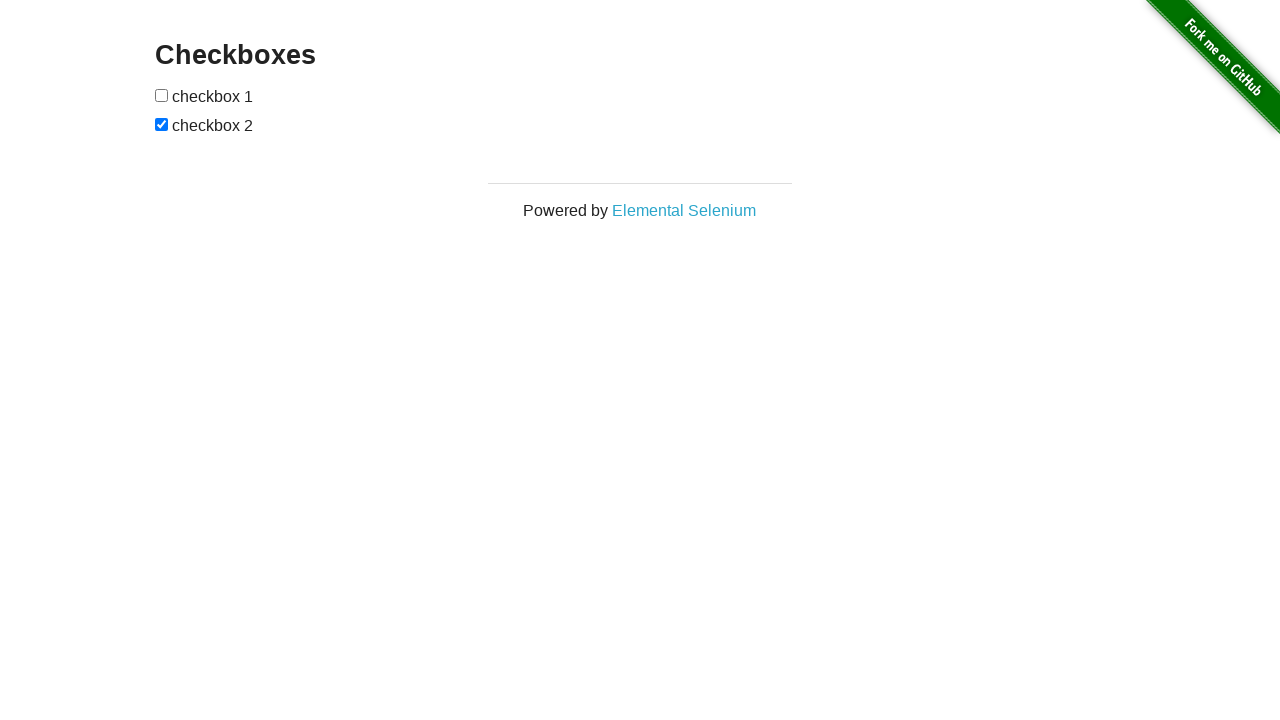

Located the first checkbox element
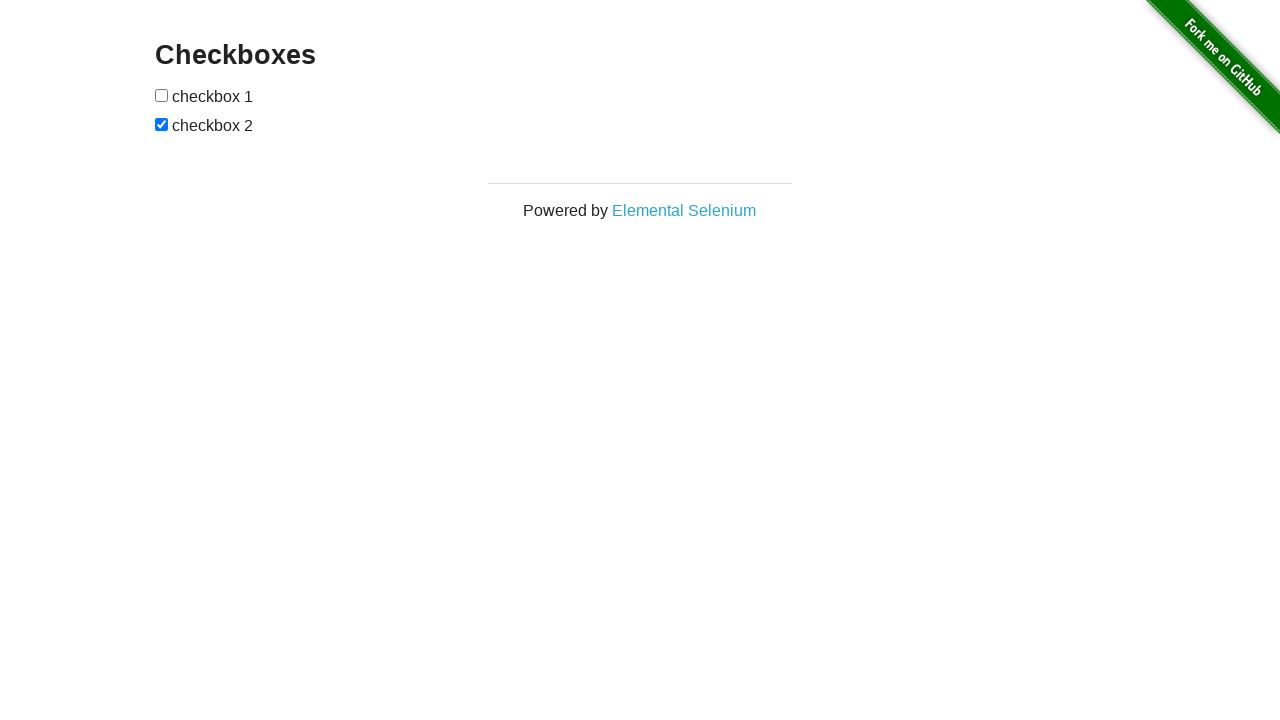

Clicked the first checkbox to check it at (162, 95) on xpath=//br/preceding::input >> nth=0
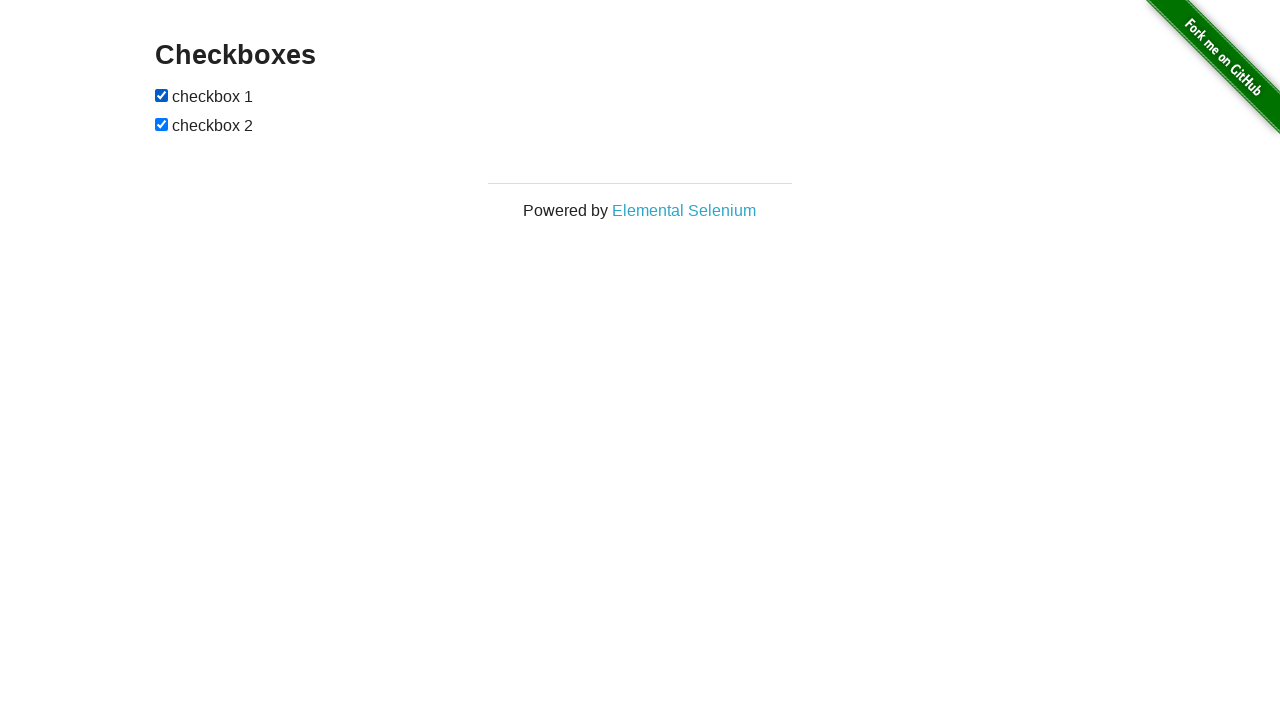

Verified that the first checkbox is now checked
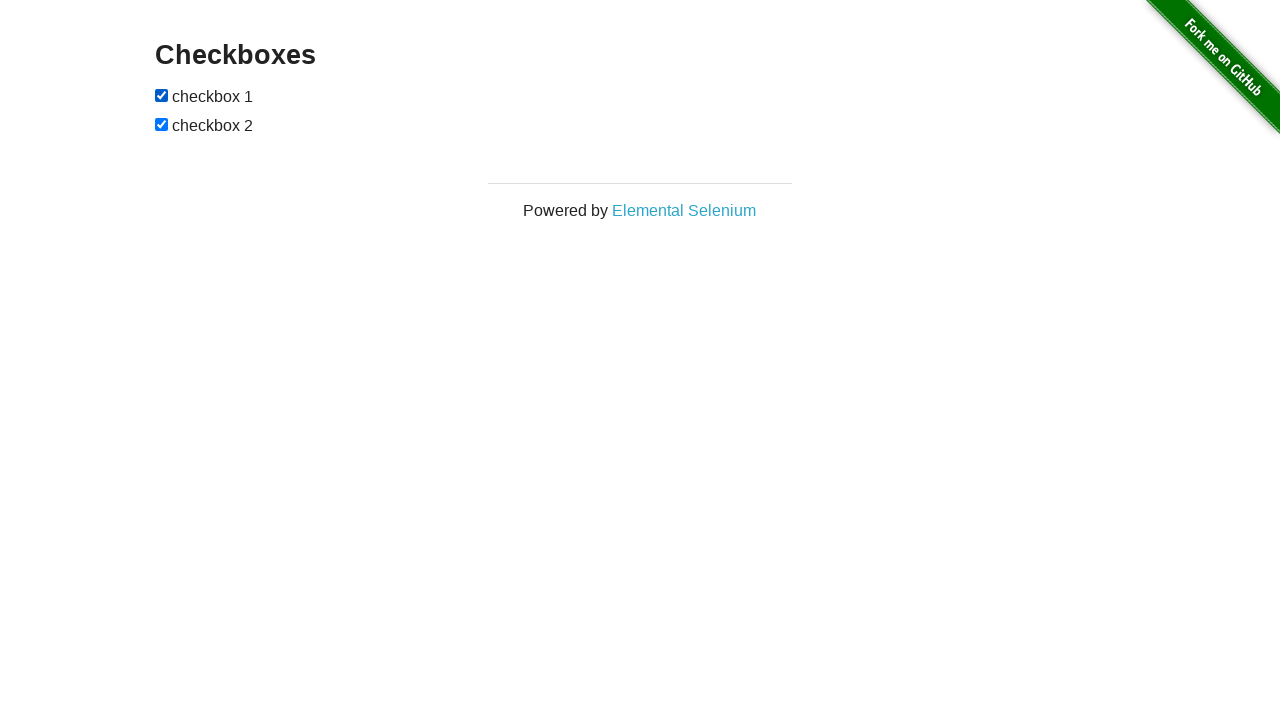

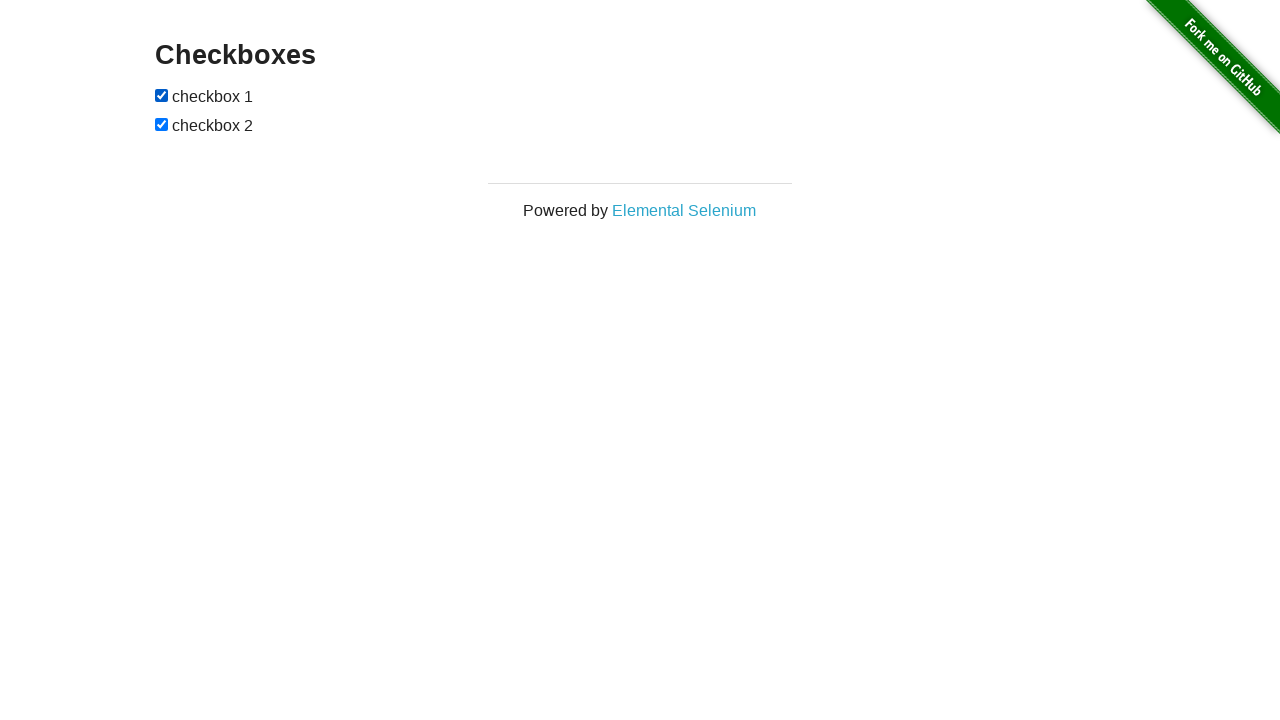